Tests dropdown selection functionality by selecting options using different methods: by index, by value, and by visible text

Starting URL: https://the-internet.herokuapp.com/dropdown

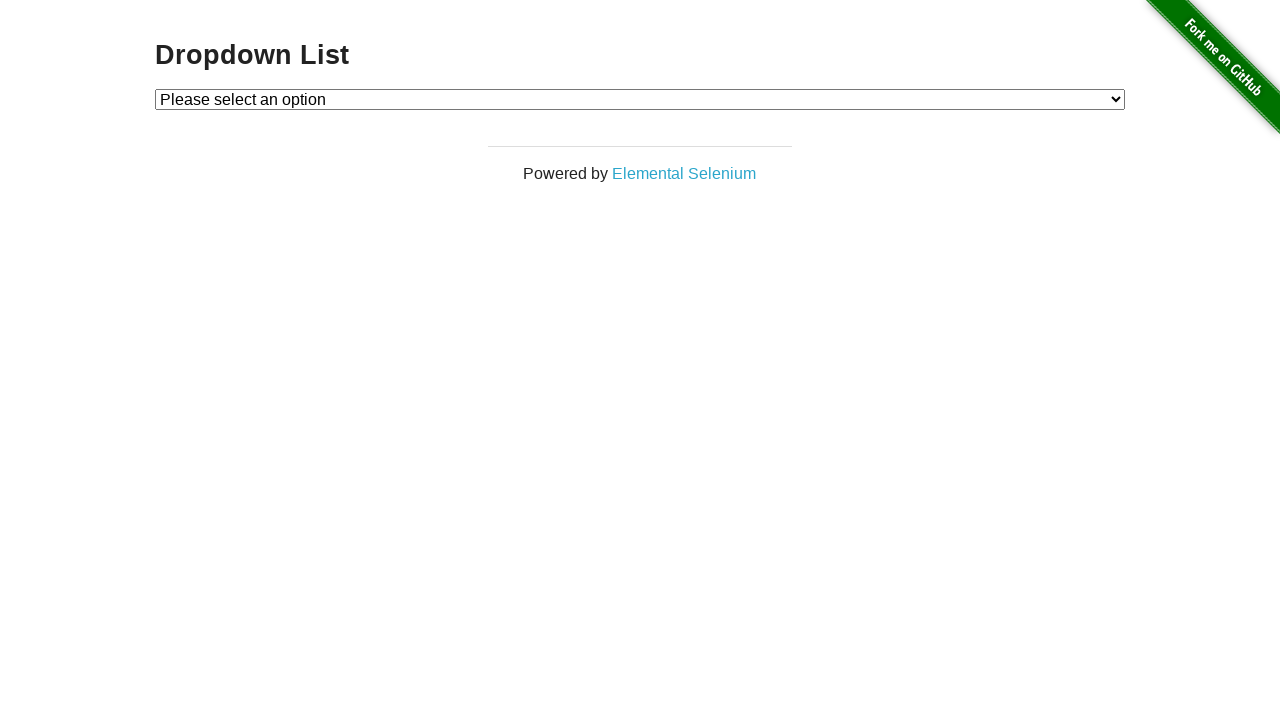

Located dropdown element with selector 'select#dropdown'
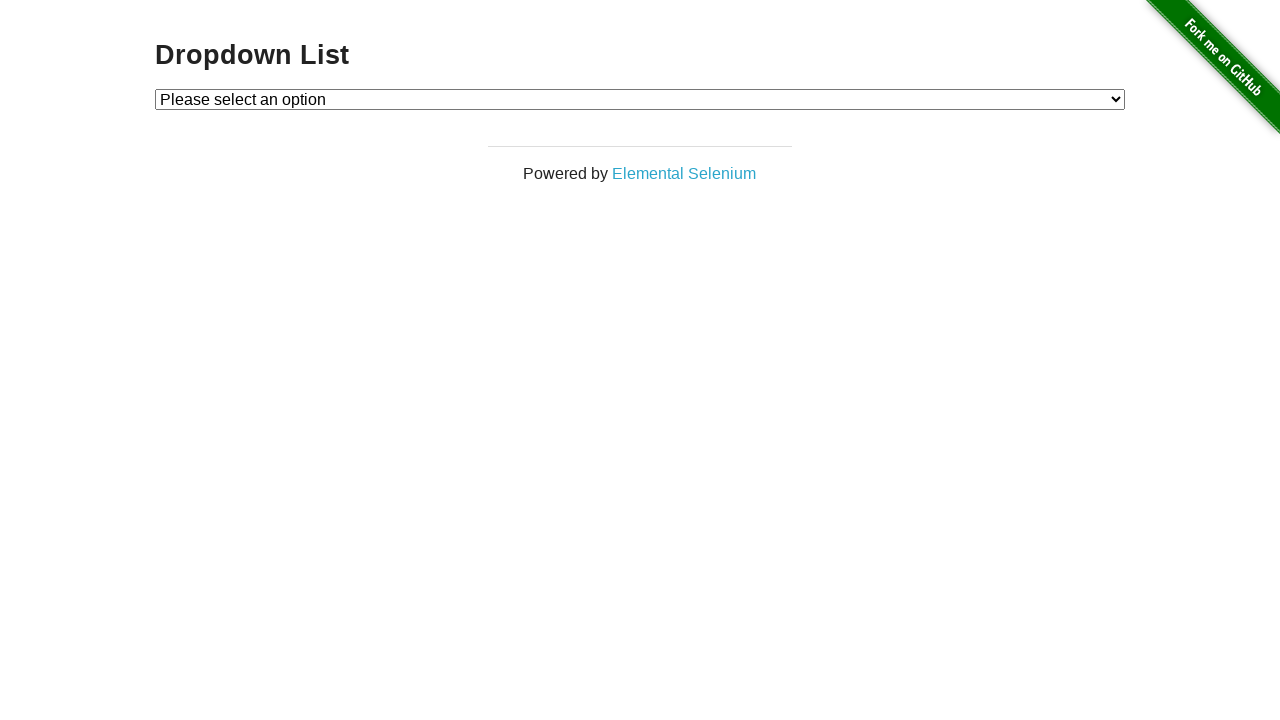

Selected dropdown option by index 1 (Option 1) on select#dropdown
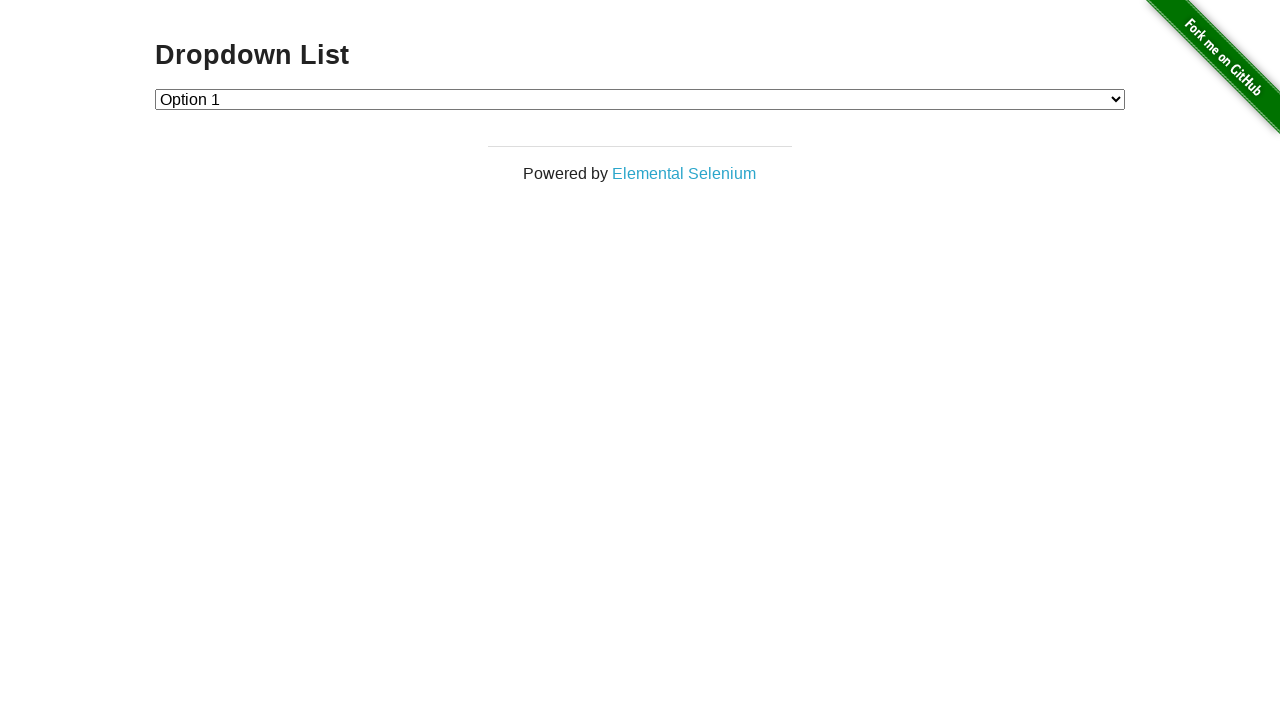

Waited 5000ms before next dropdown selection
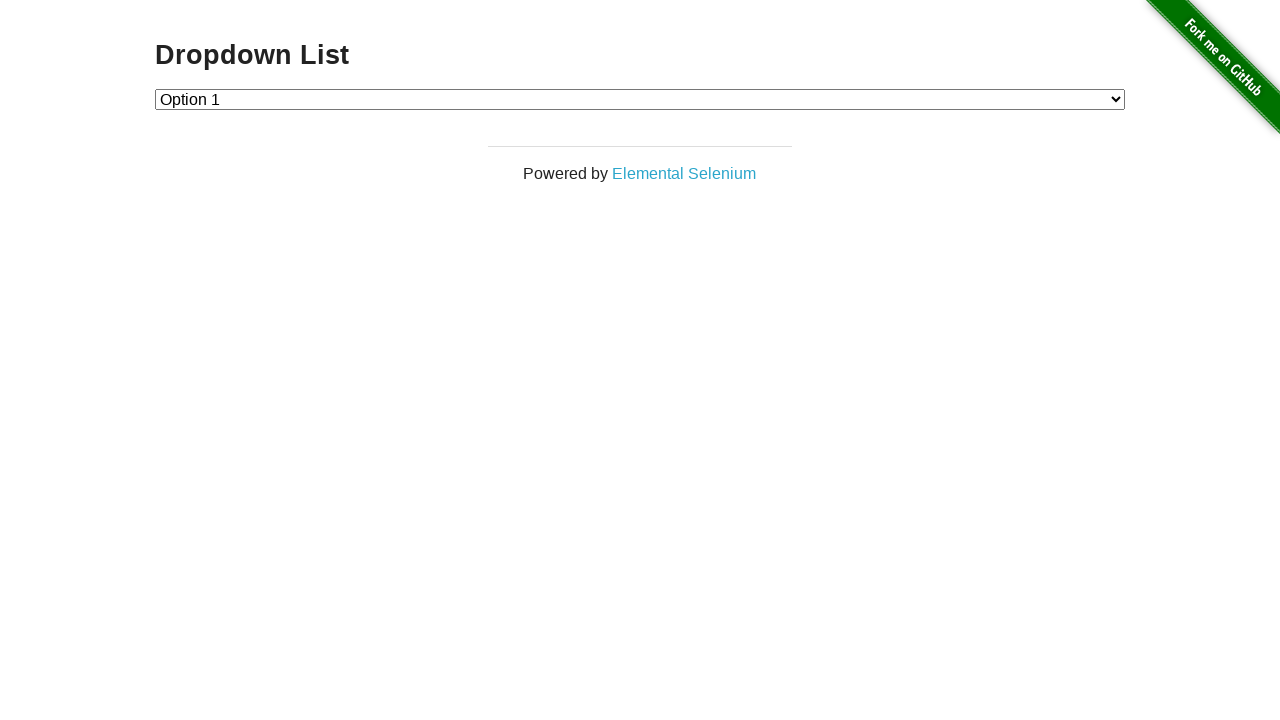

Selected dropdown option by value '2' (Option 2) on select#dropdown
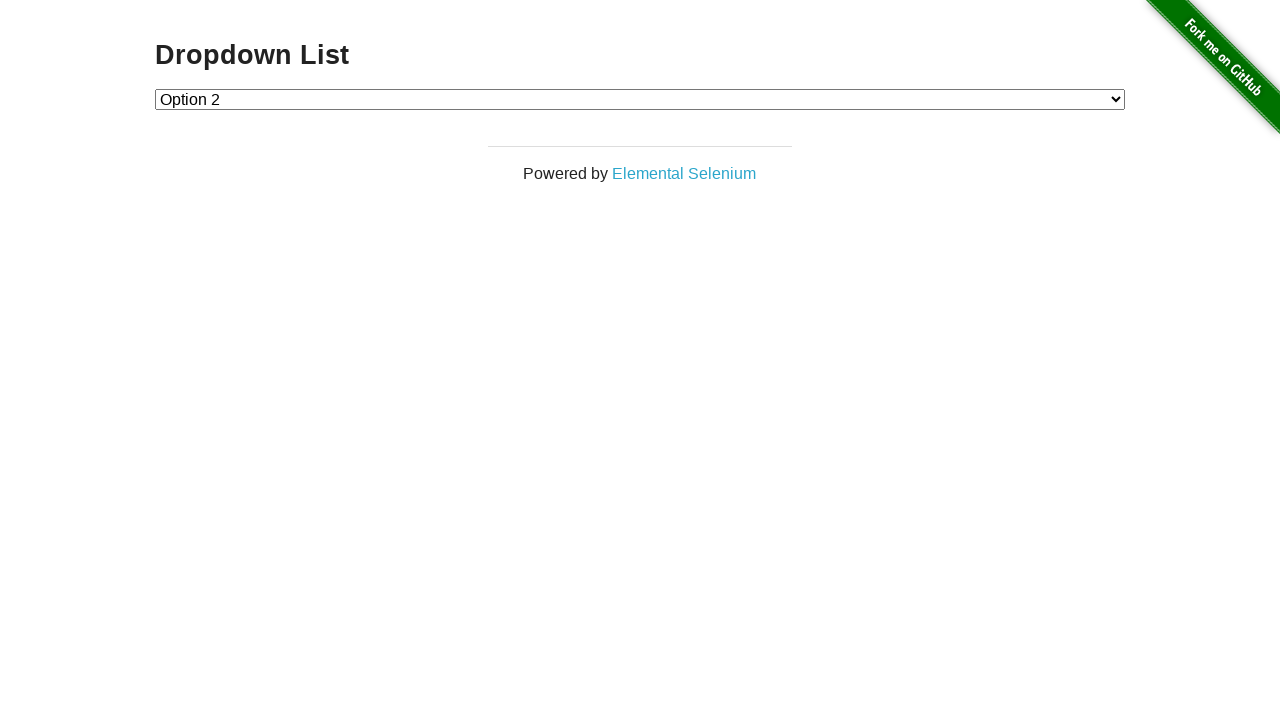

Waited 5000ms before next dropdown selection
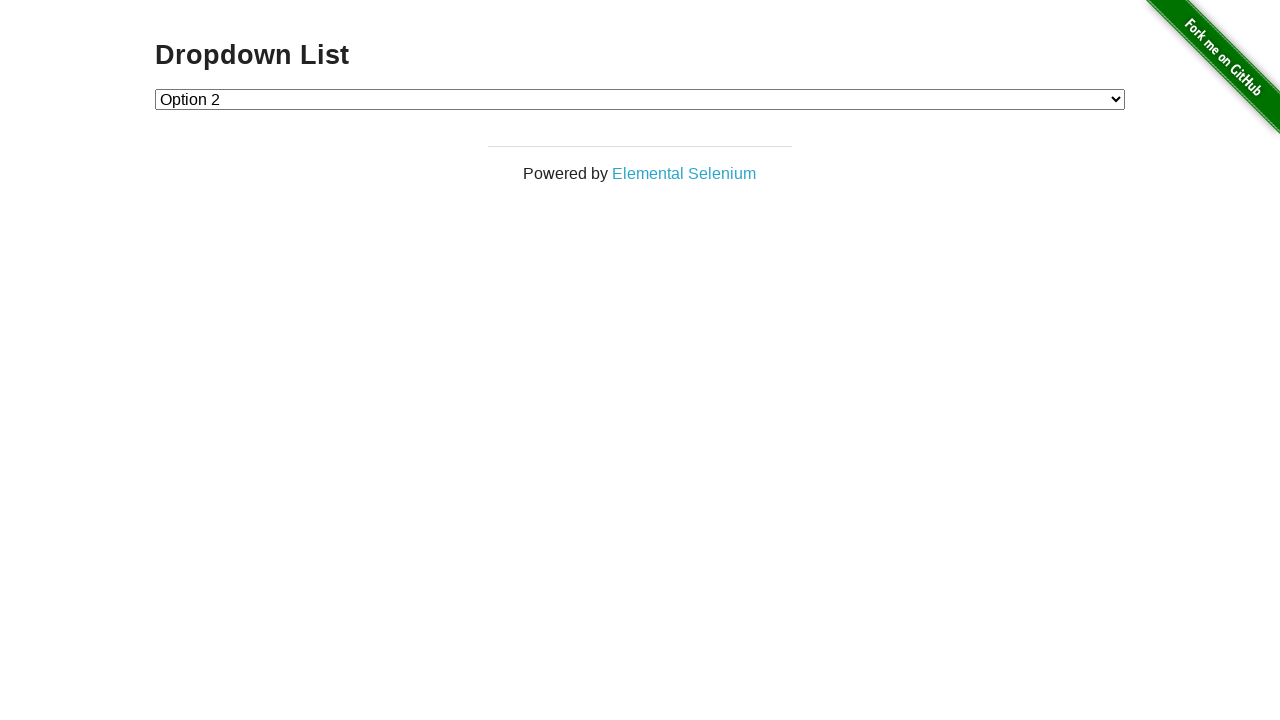

Selected dropdown option by visible text 'Option 1' on select#dropdown
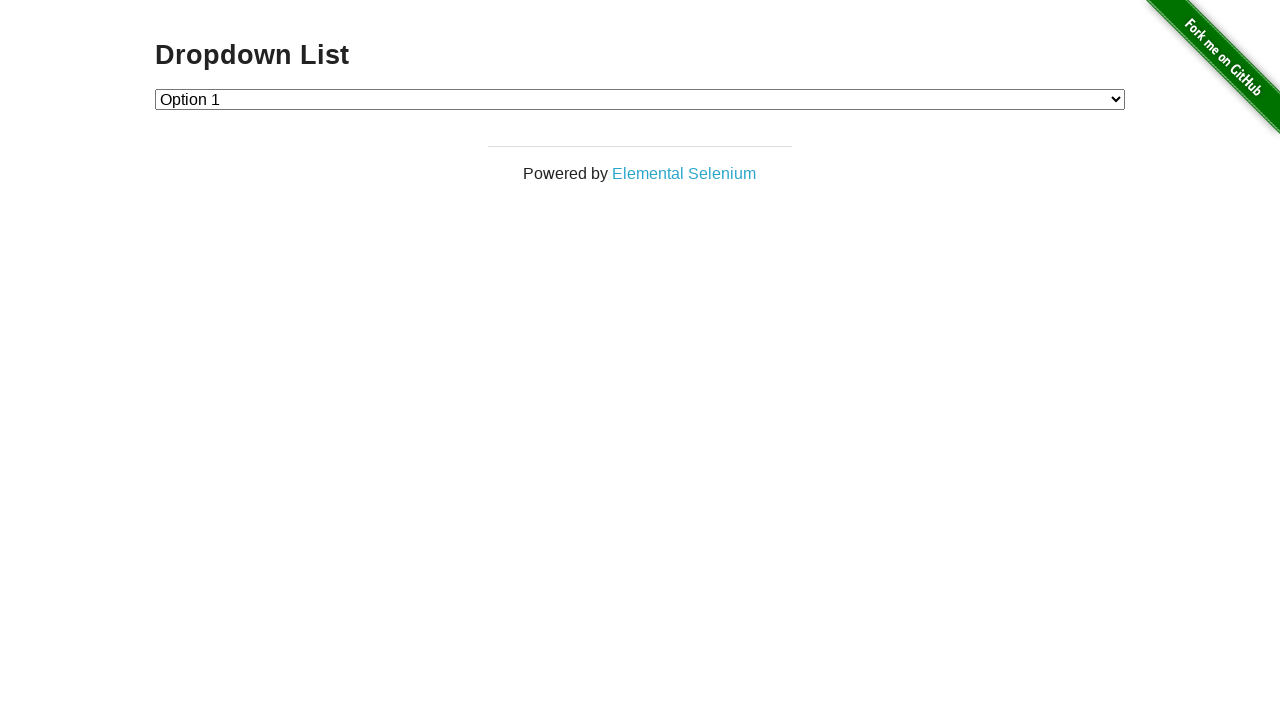

Waited 5000ms before completing test
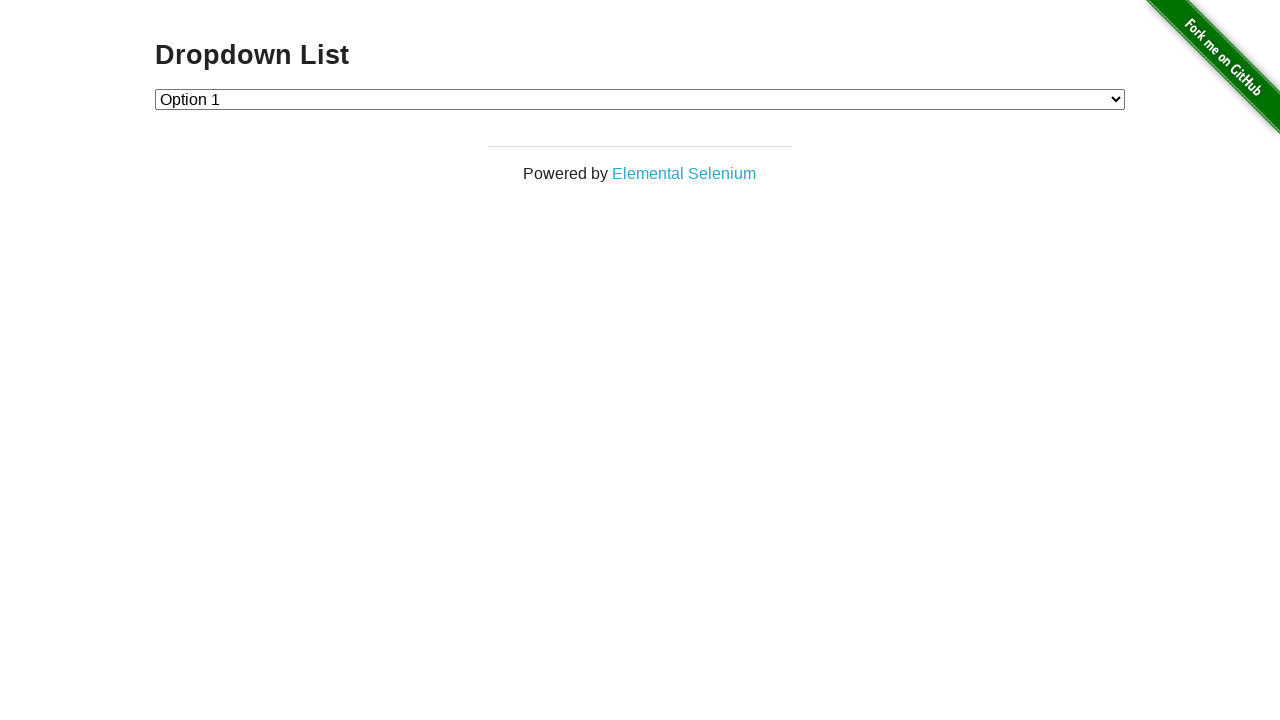

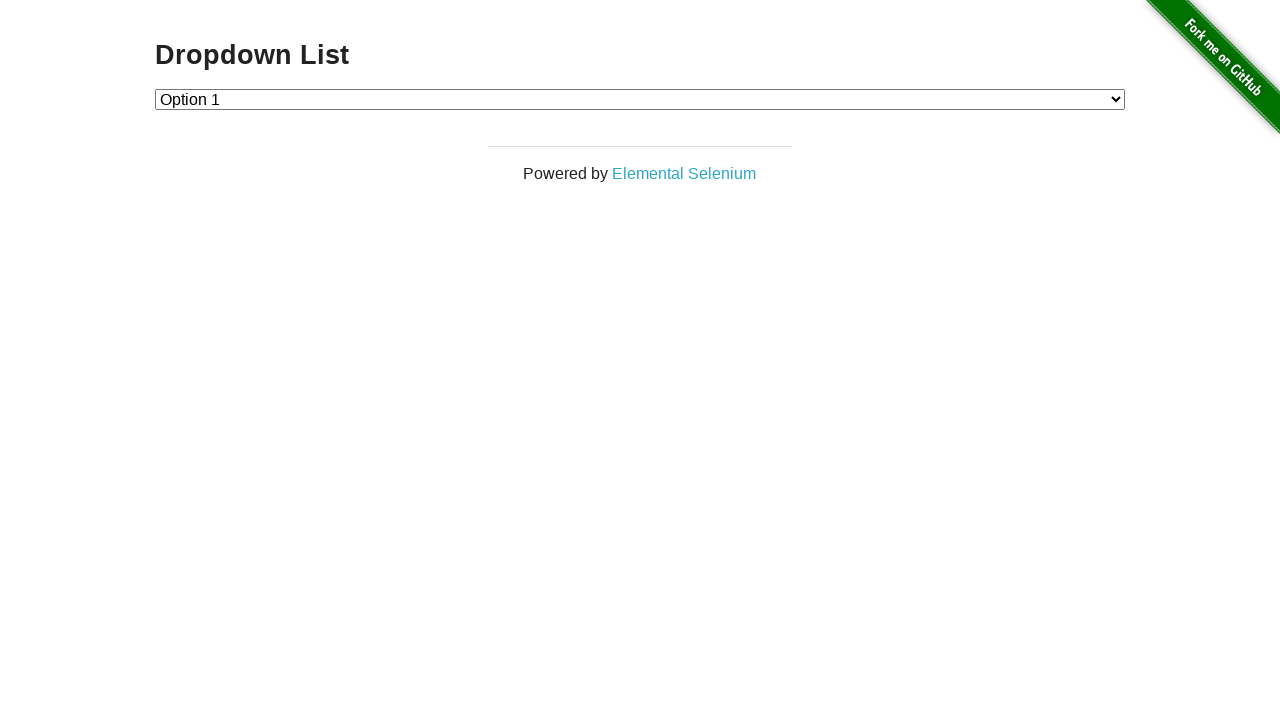